Tests dynamic dropdown functionality on a flight booking practice page by selecting origin and destination cities (Bangalore to Bhopal) and toggling trip type options

Starting URL: https://rahulshettyacademy.com/dropdownsPractise/#

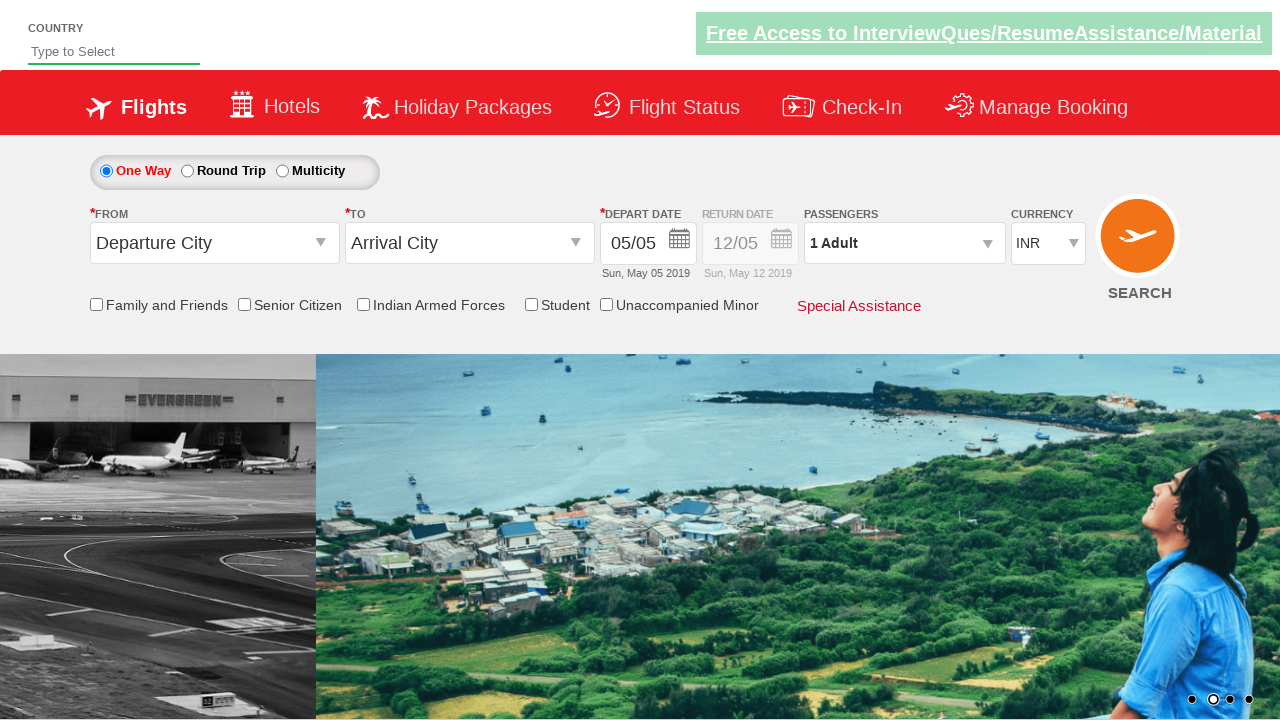

Clicked on origin station dropdown at (214, 243) on #ctl00_mainContent_ddl_originStation1_CTXT
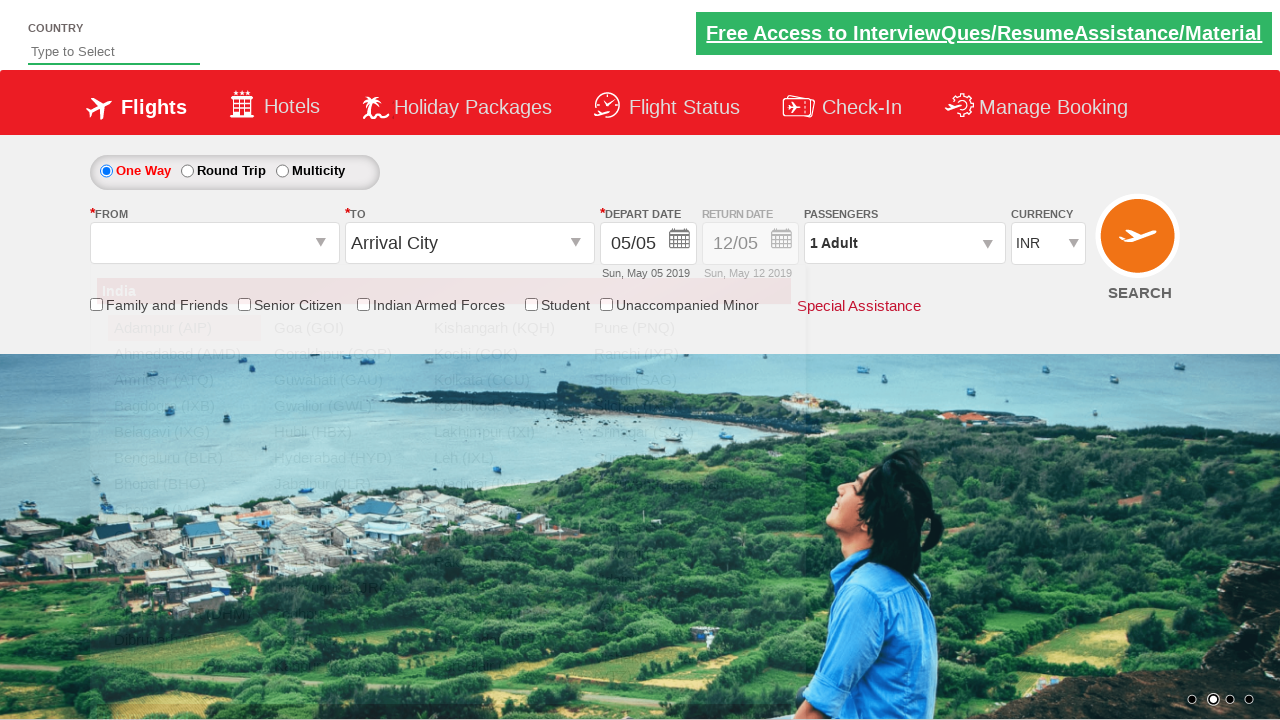

Selected Bangalore (BLR) as origin city at (184, 458) on a[value='BLR']
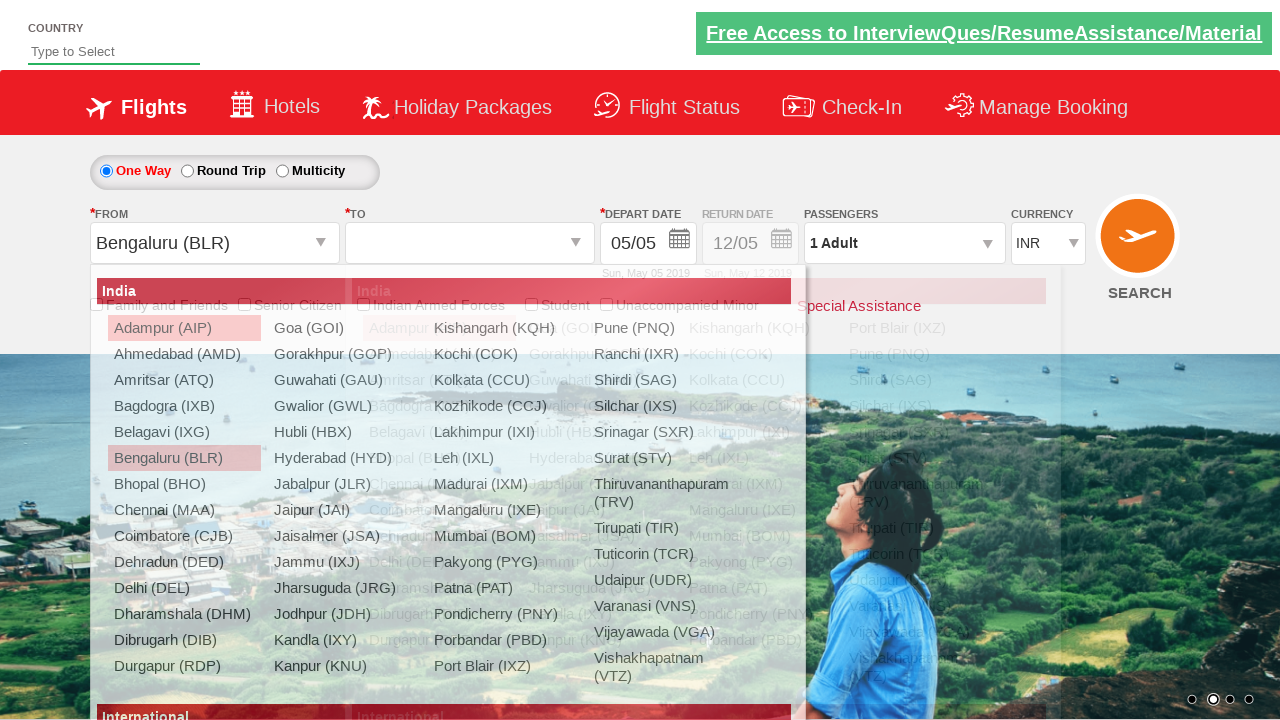

Waited 1 second for dropdown animation to complete
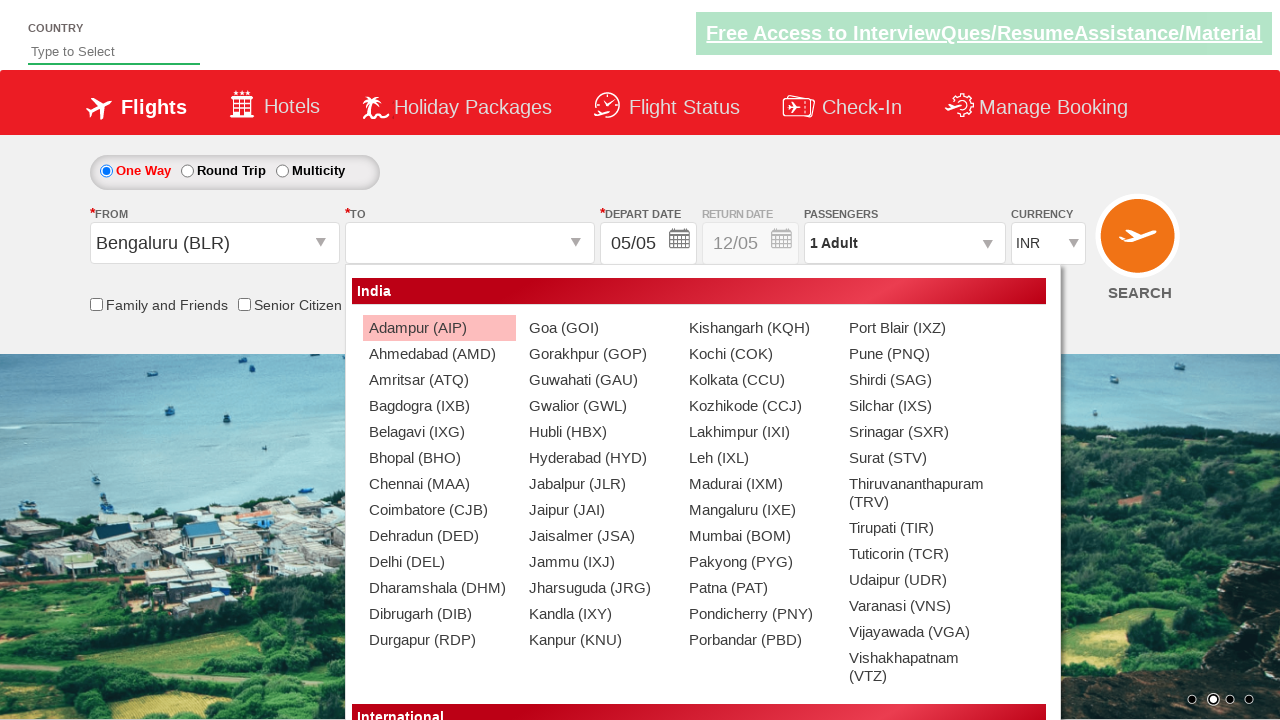

Selected Bhopal (BHO) as destination city at (439, 458) on (//a[@value='BHO'])[2]
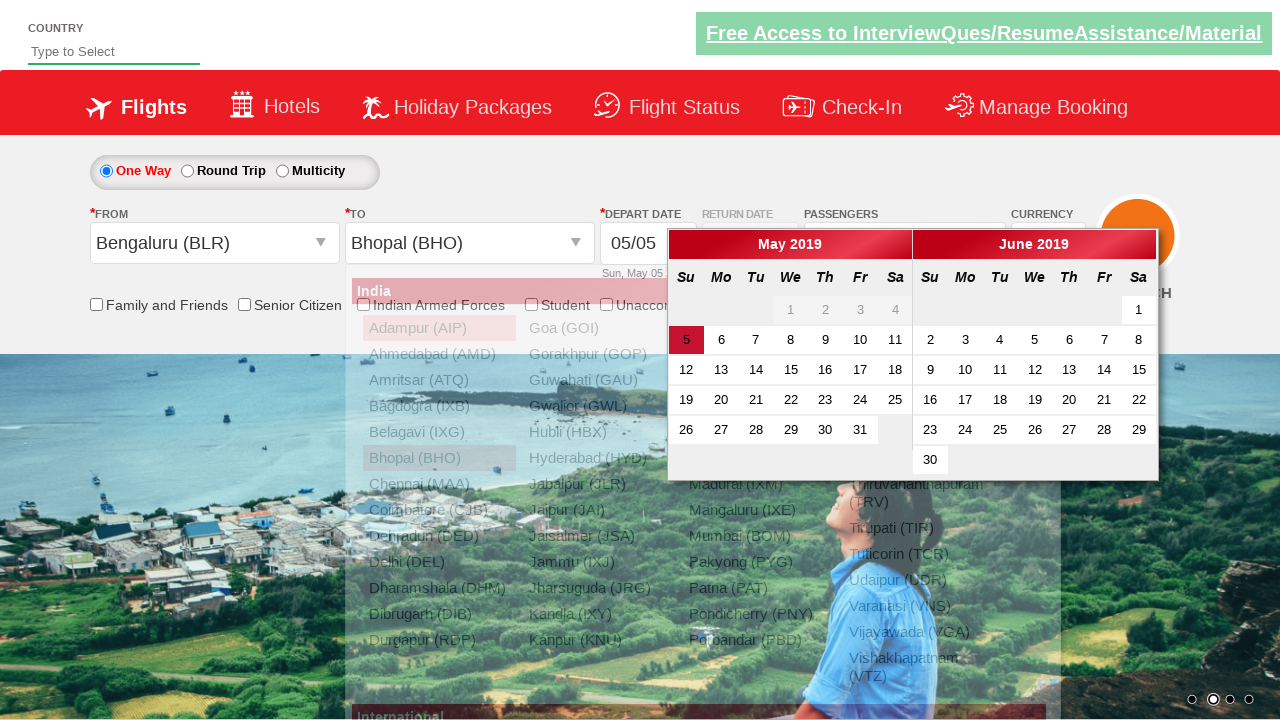

Clicked on round trip radio button to toggle trip type at (187, 171) on #ctl00_mainContent_rbtnl_Trip_1
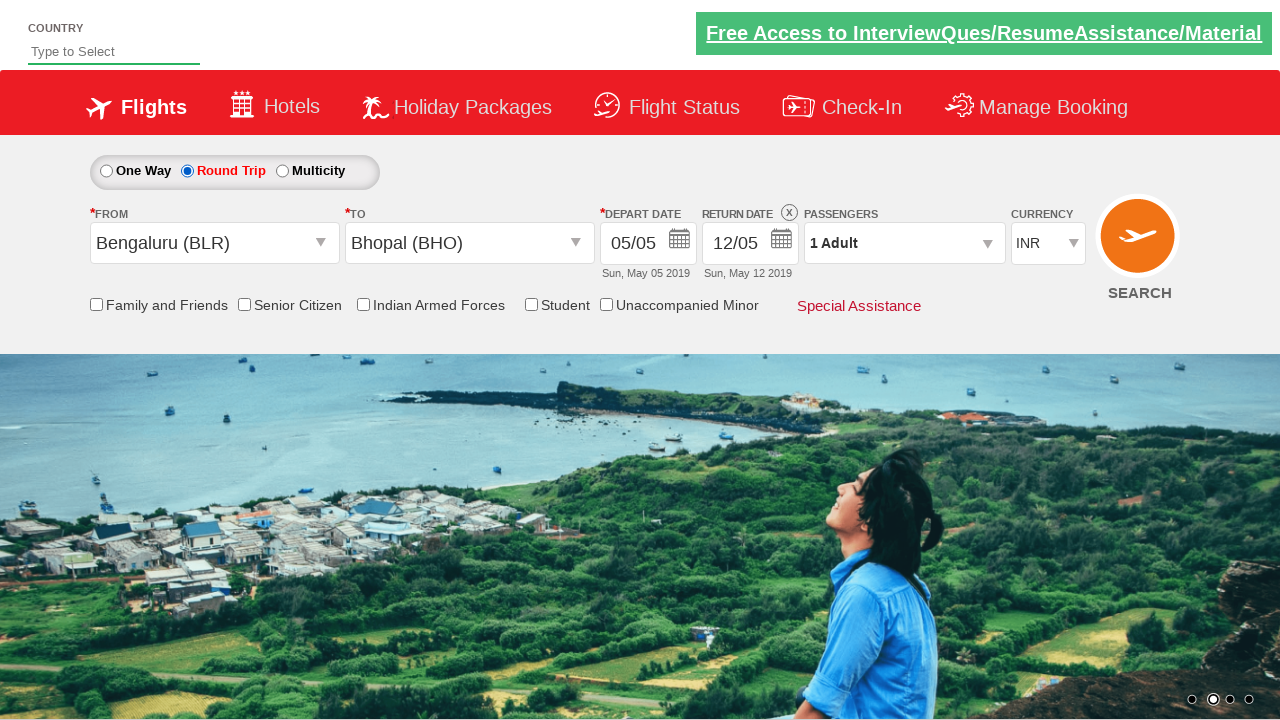

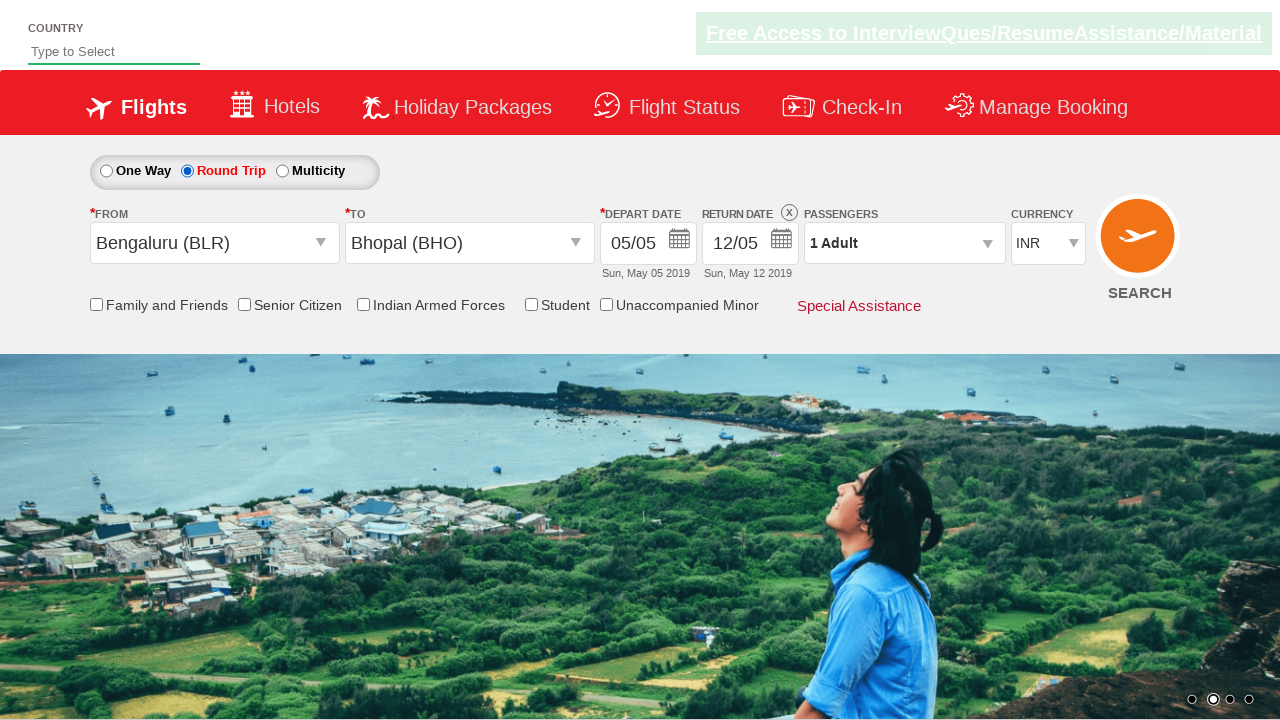